Tests that registration fails when both username and password fields are empty

Starting URL: https://anatoly-karpovich.github.io/demo-login-form/

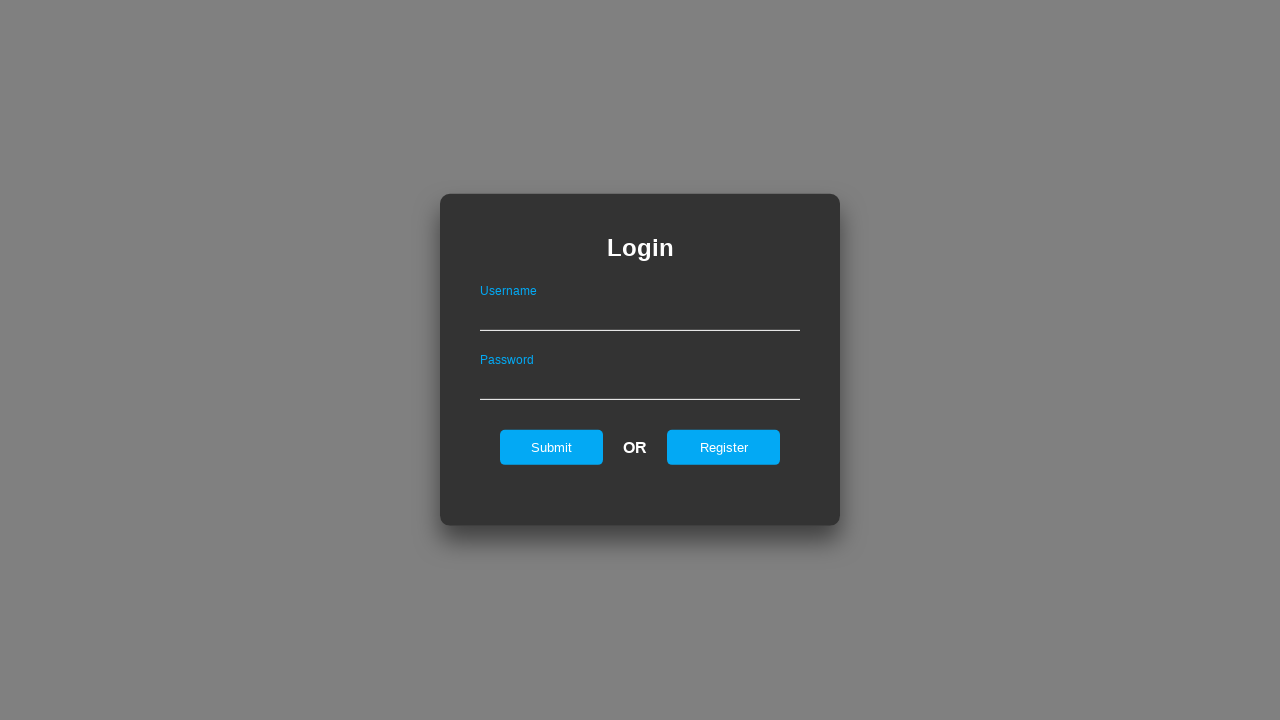

Clicked register button to show registration form at (724, 447) on #registerOnLogin
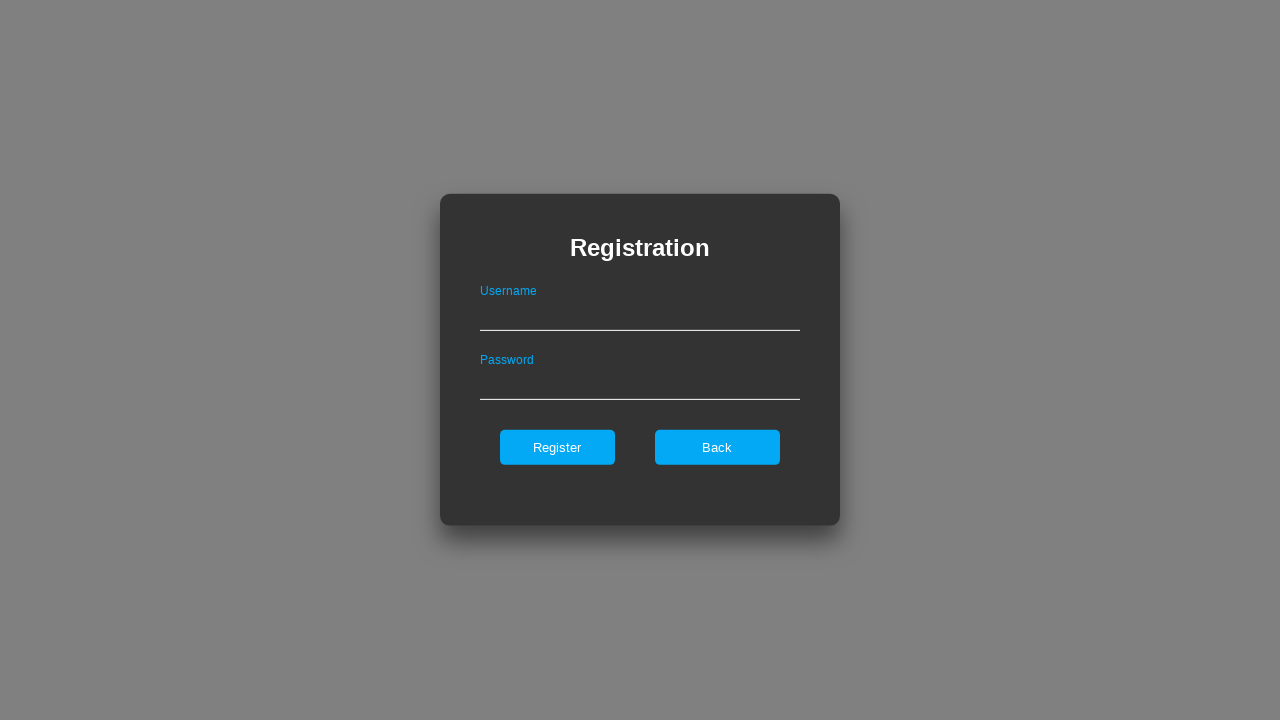

Clicked register submit button without filling any fields at (557, 447) on #register
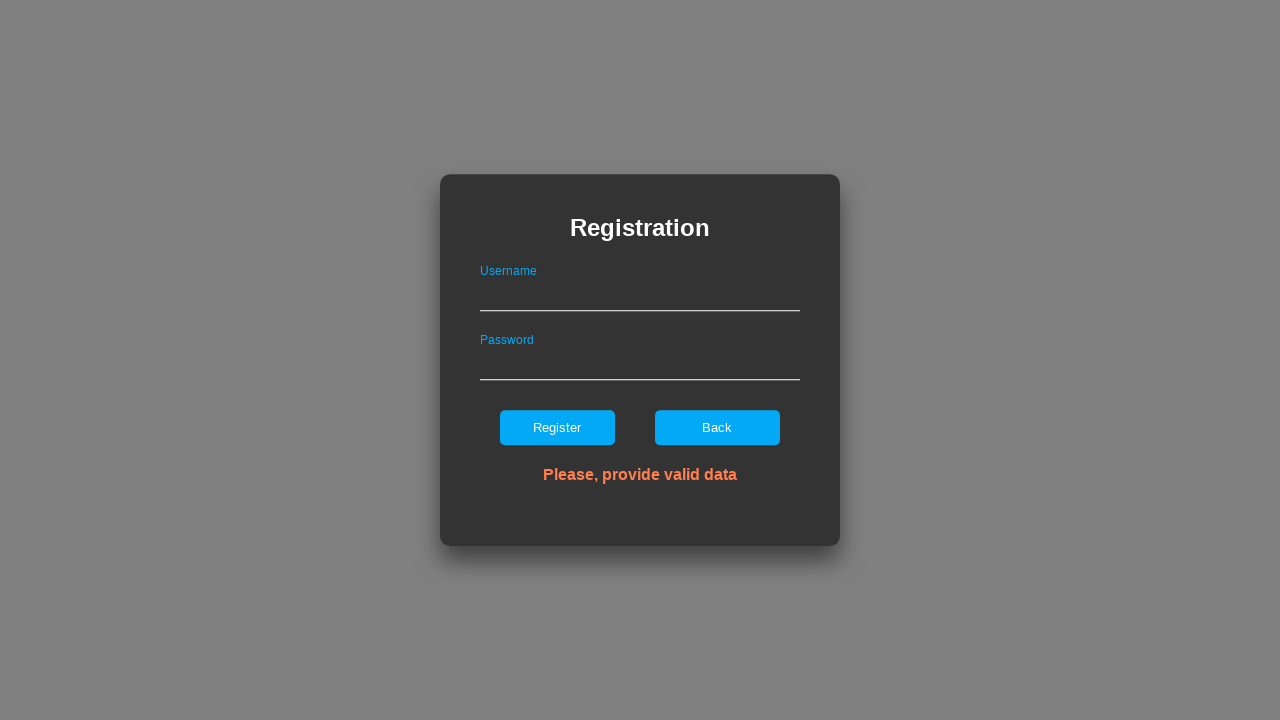

Error message displayed - registration failed with empty input
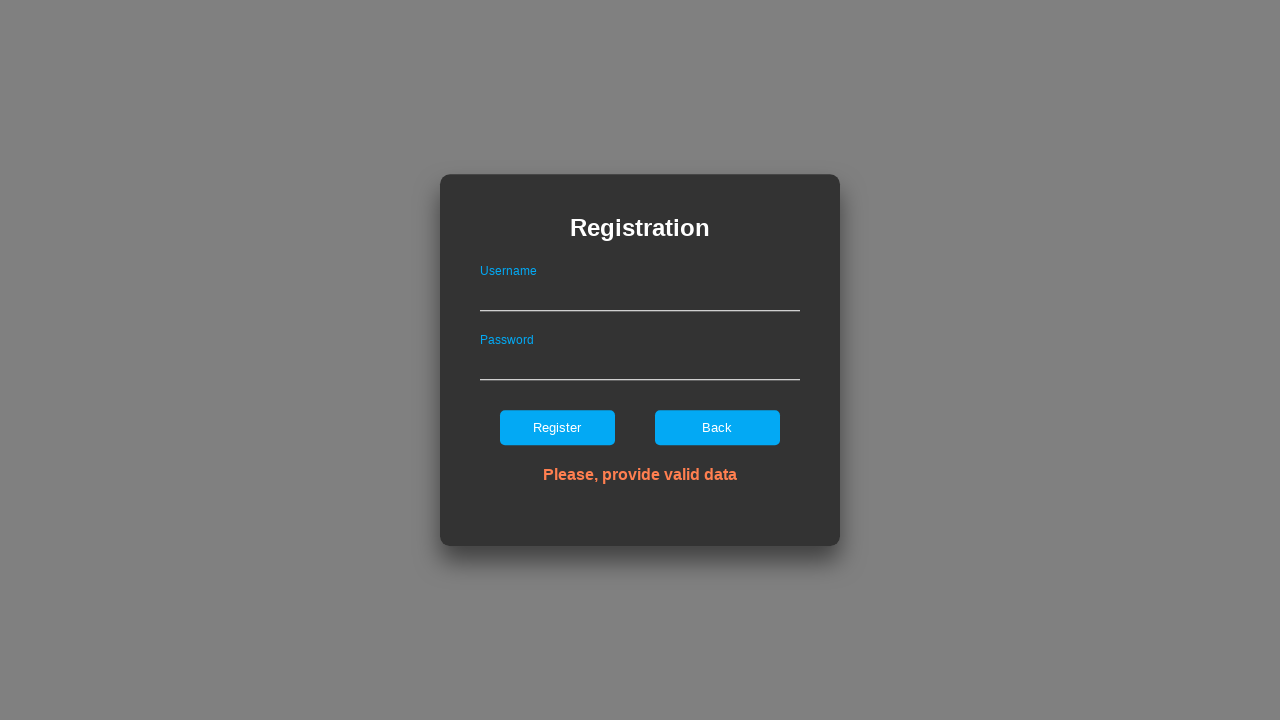

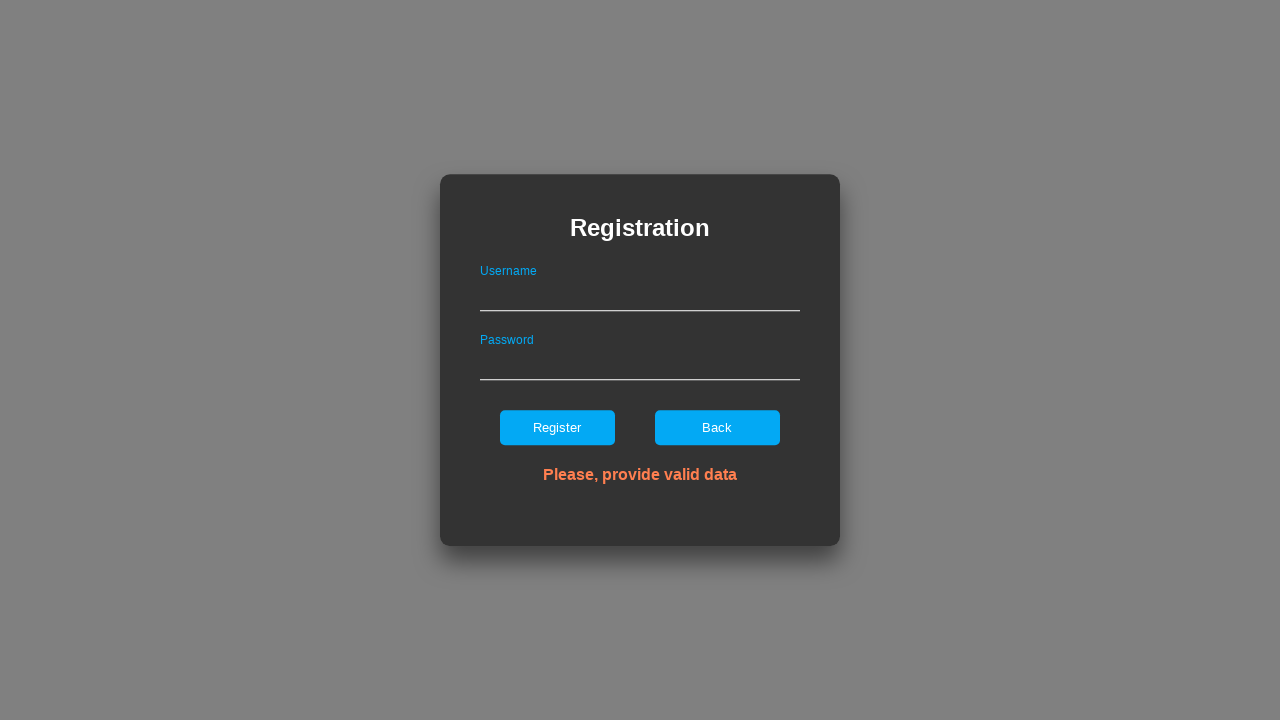